Tests checkbox functionality by finding all checkboxes on the page and verifying their checked states using both getAttribute and isSelected methods, asserting that the last checkbox is checked and the first is unchecked.

Starting URL: http://the-internet.herokuapp.com/checkboxes

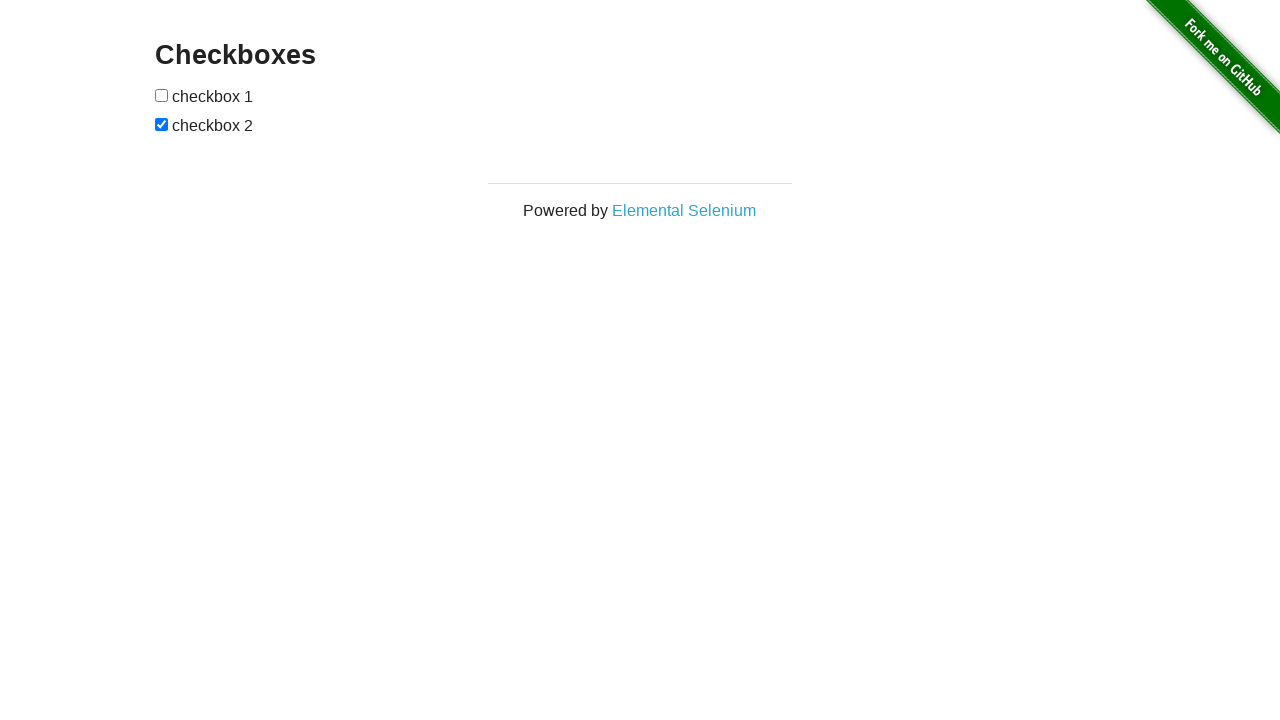

Waited for checkboxes to be present on the page
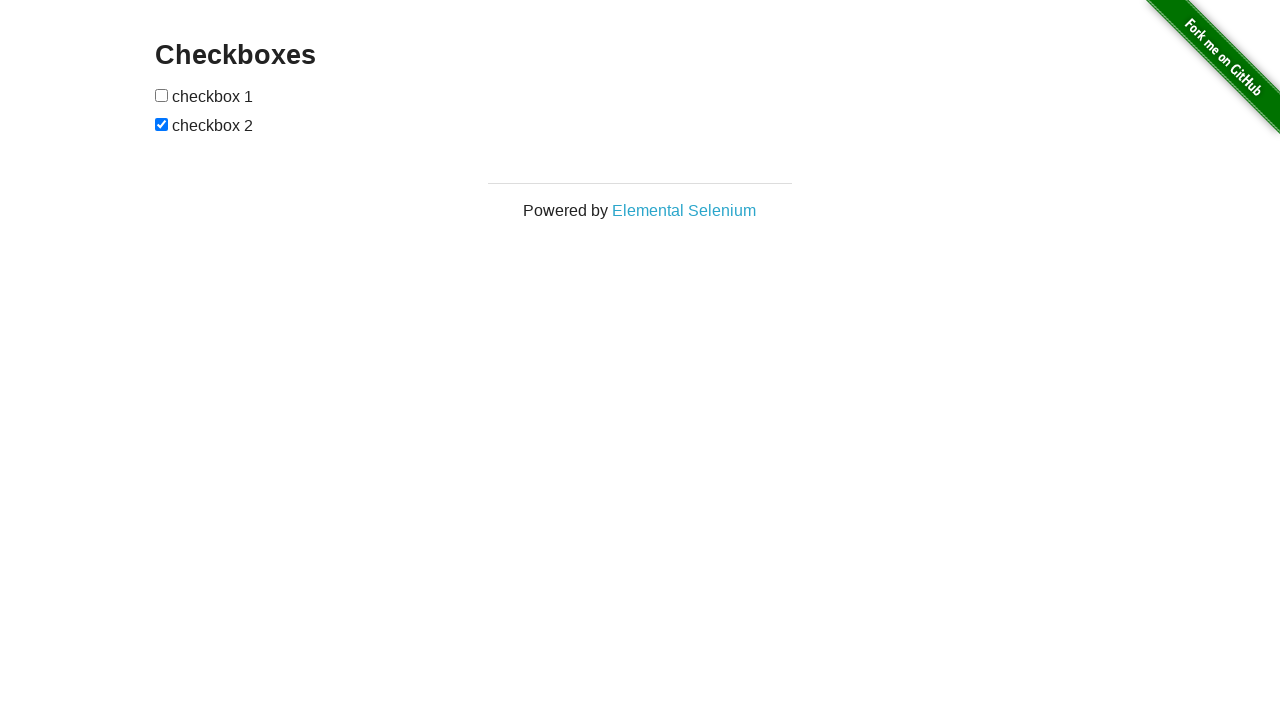

Located all checkboxes on the page
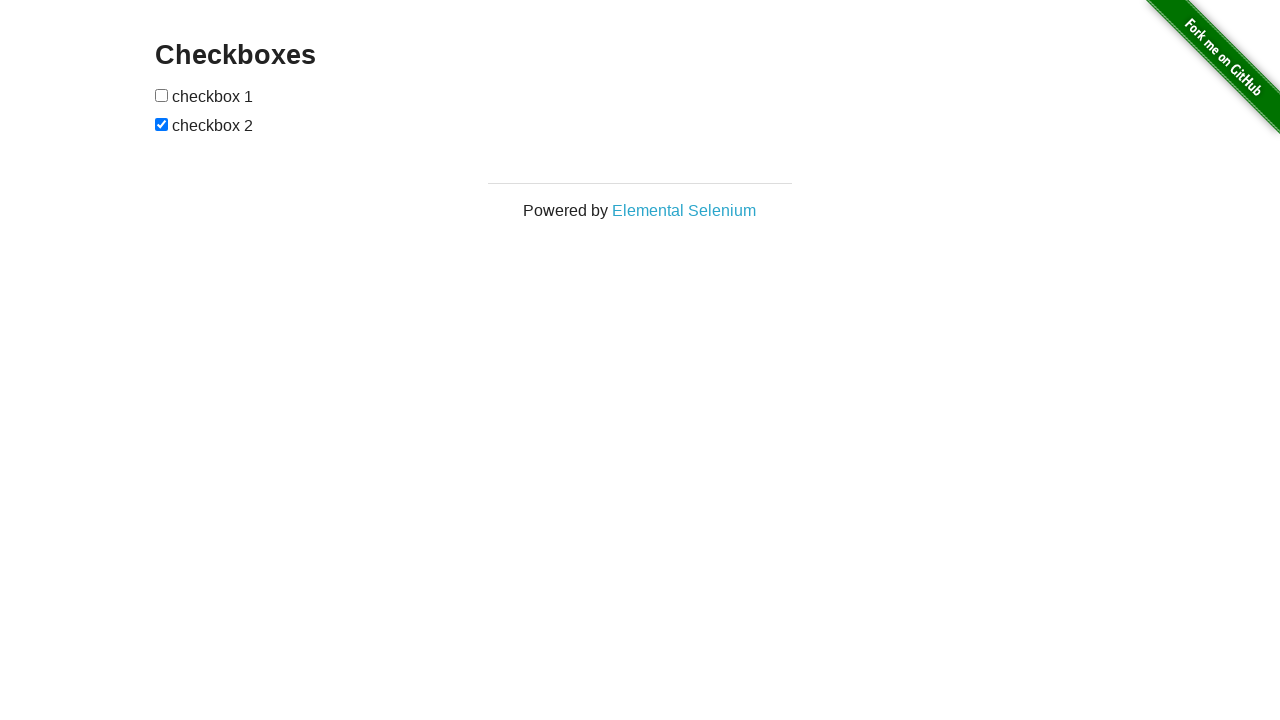

Retrieved the last checkbox (index 1)
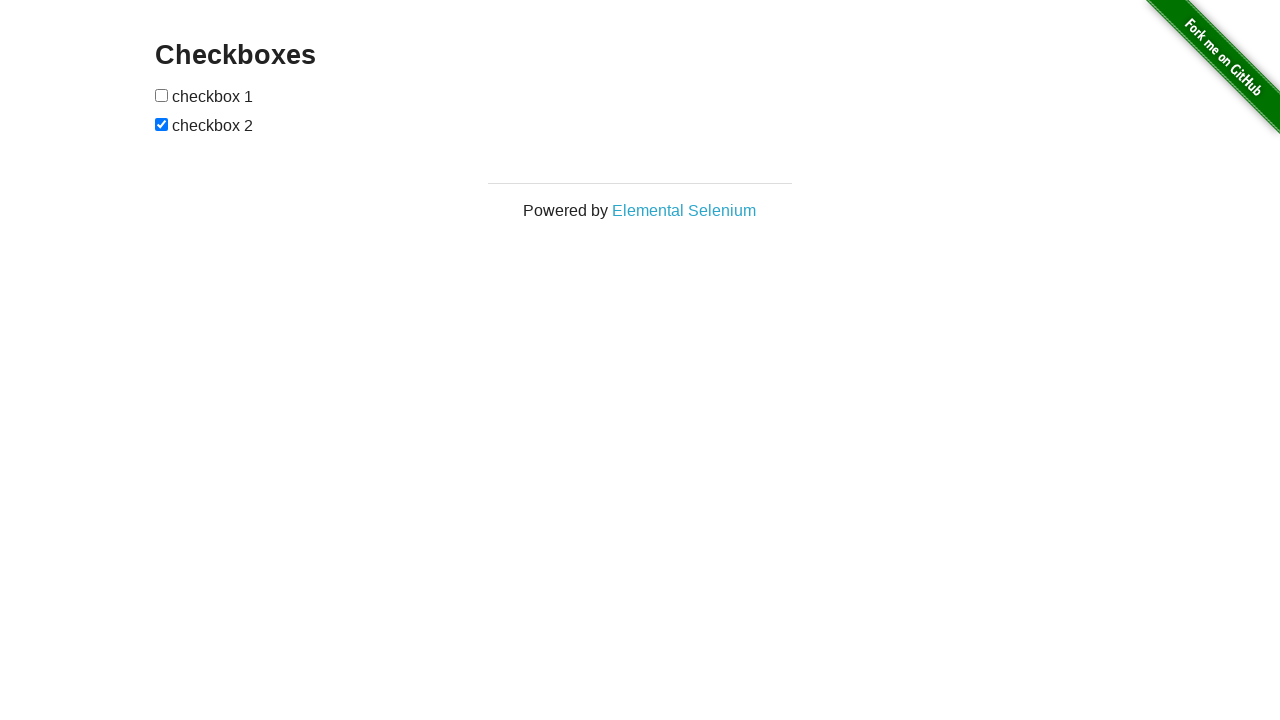

Verified that the last checkbox is checked
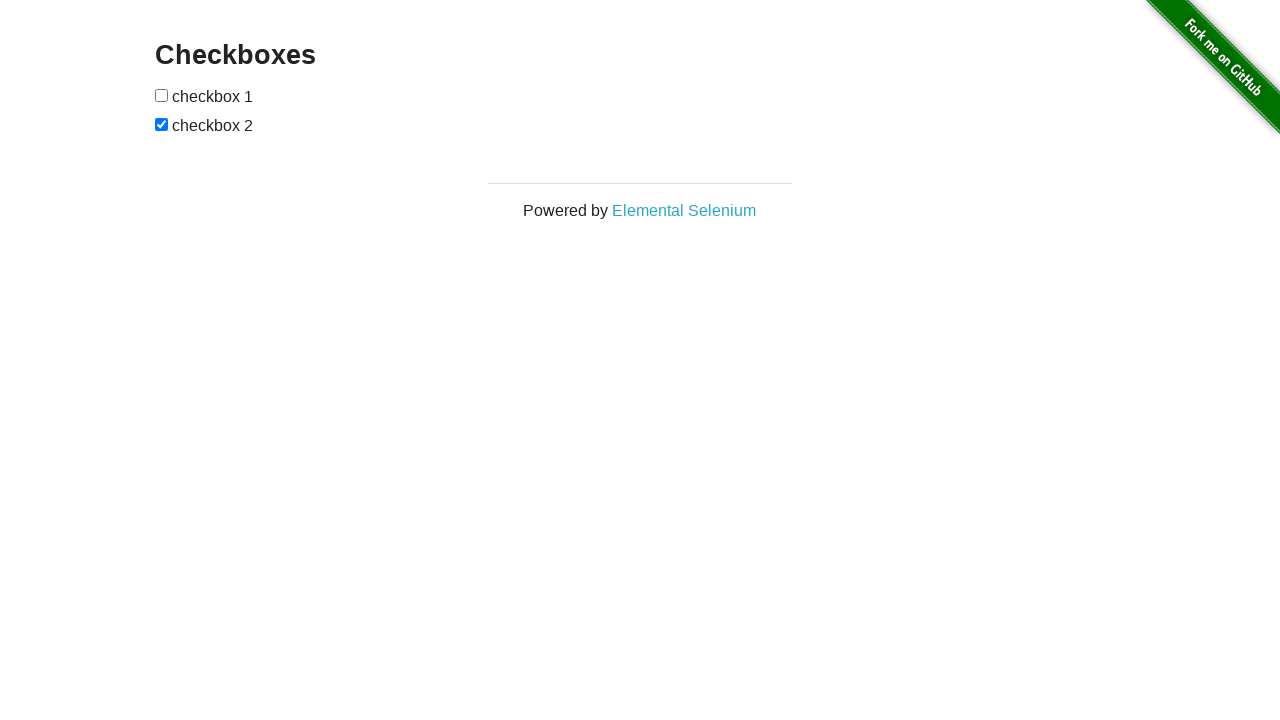

Retrieved the first checkbox (index 0)
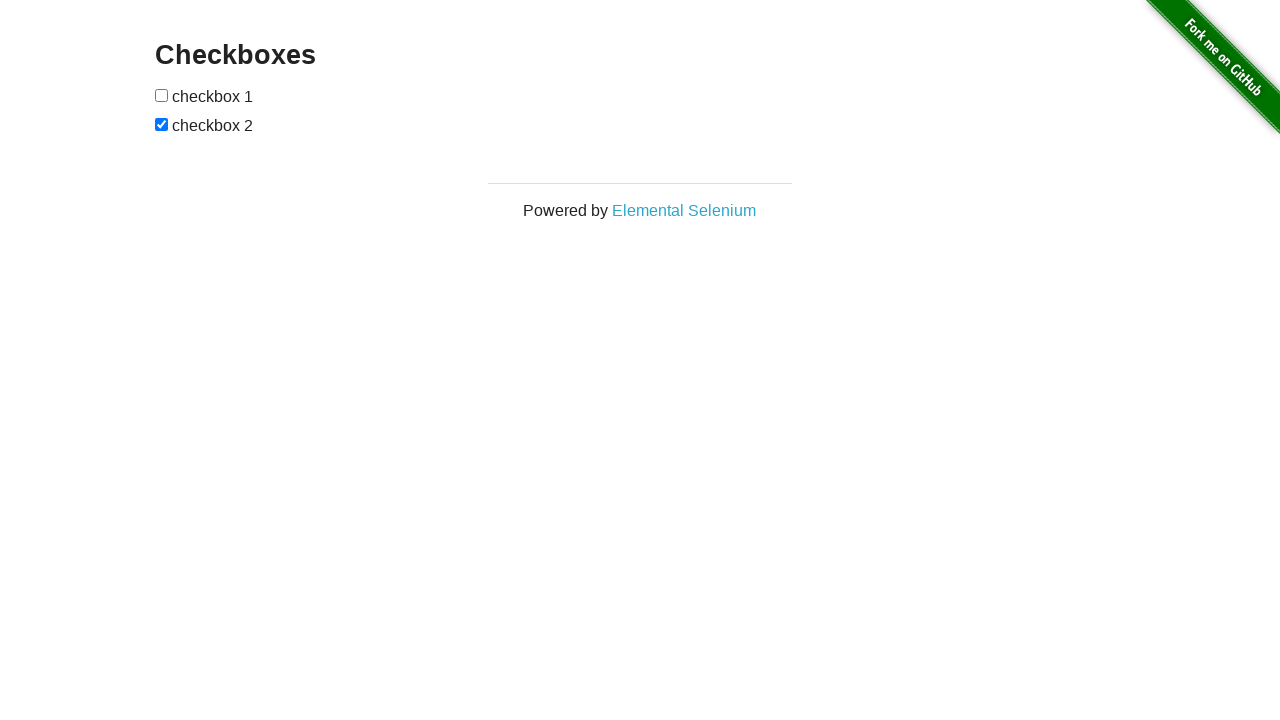

Verified that the first checkbox is not checked
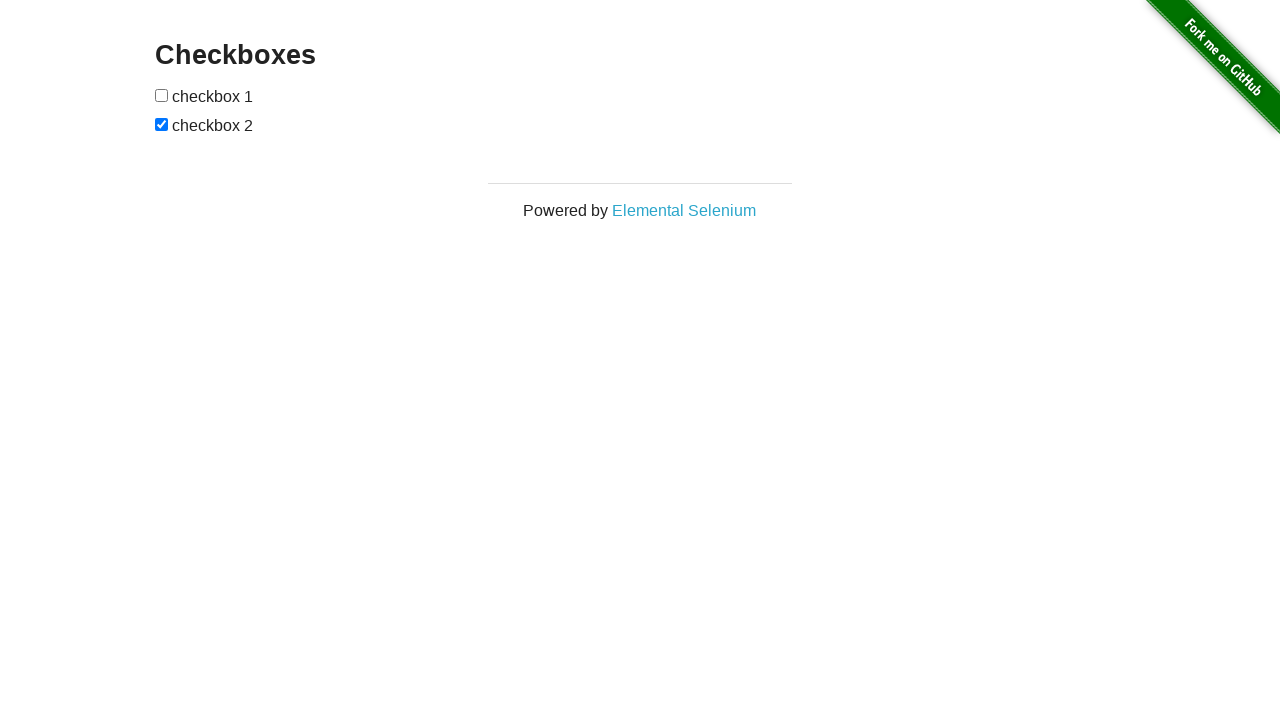

Clicked the first checkbox to check it at (162, 95) on input[type="checkbox"] >> nth=0
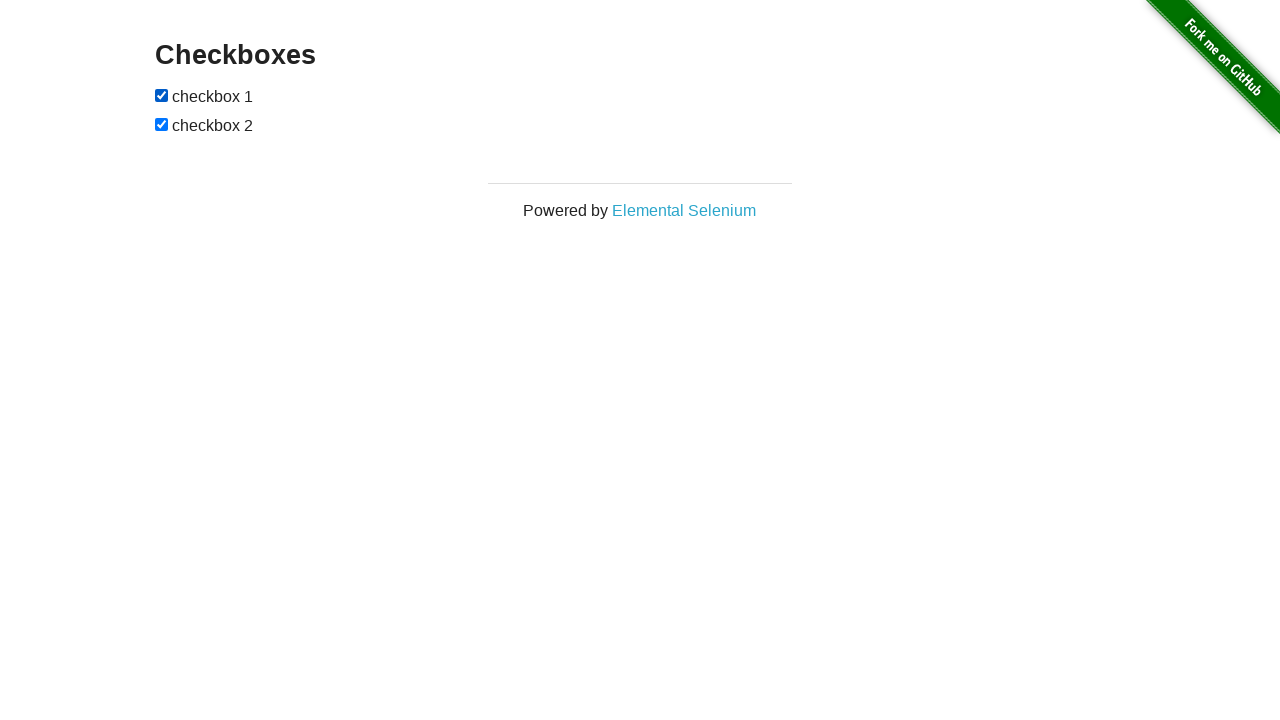

Verified that the first checkbox is now checked after clicking
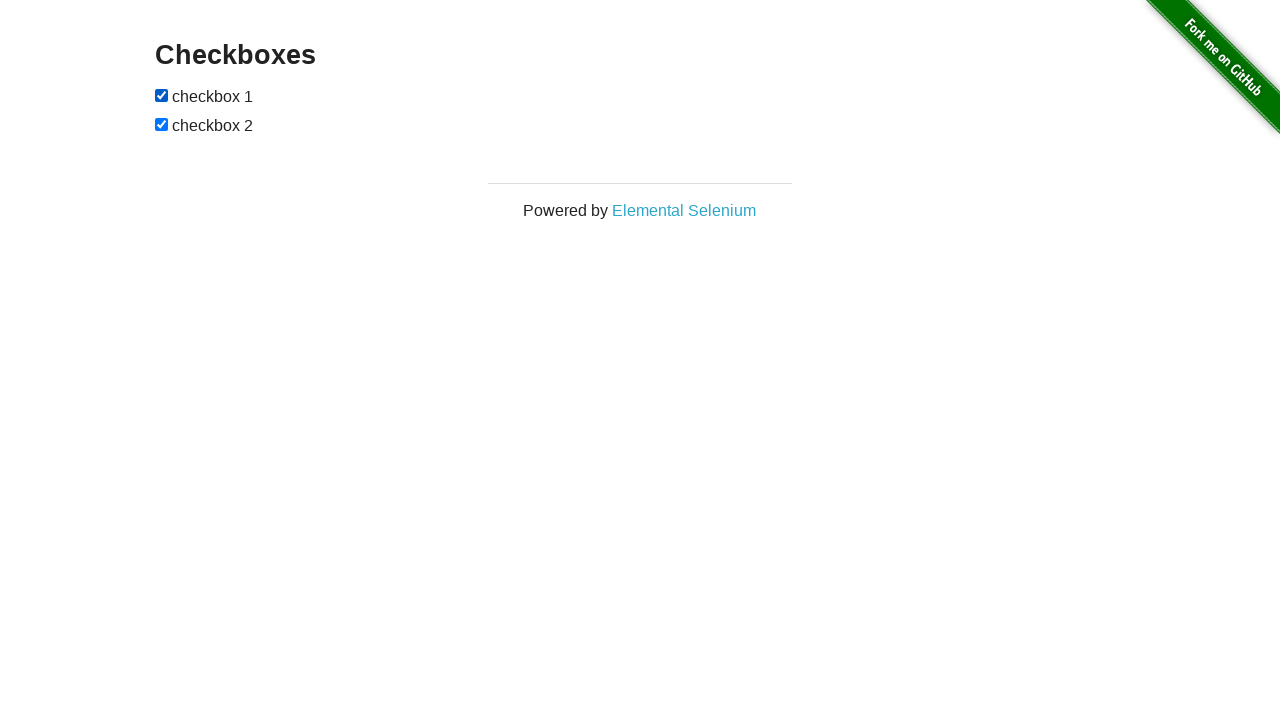

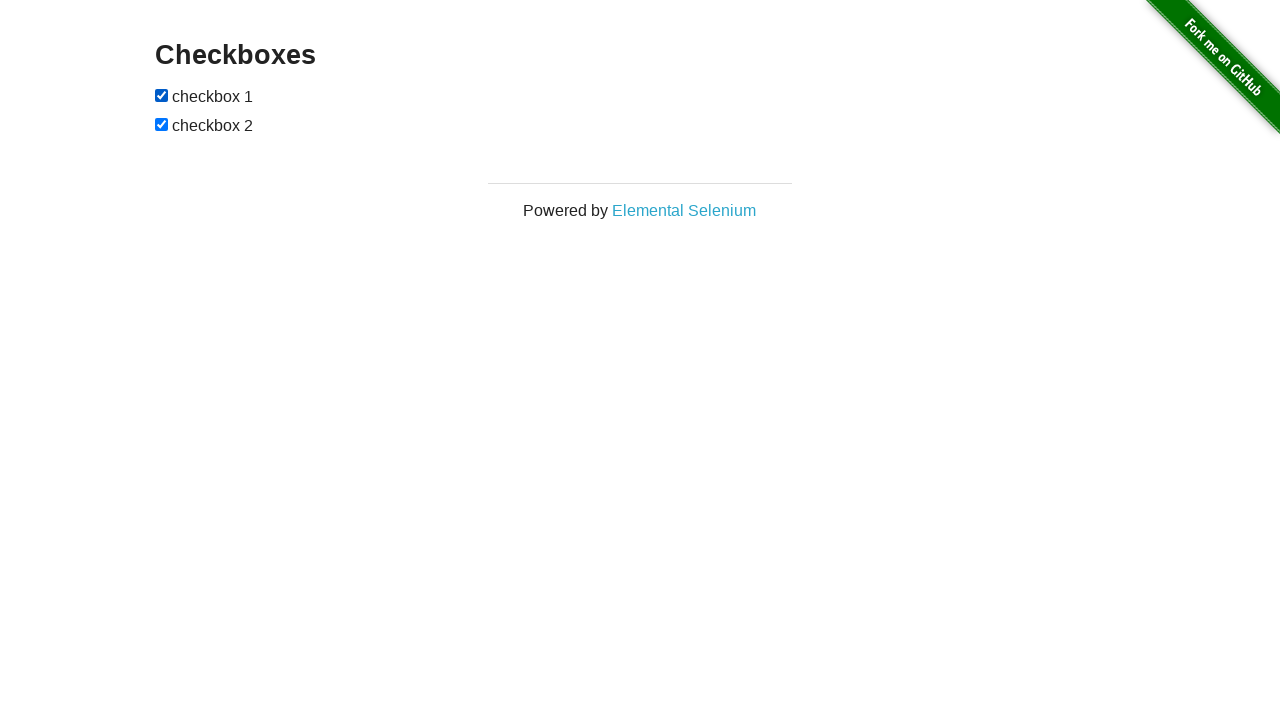